Tests dropdown selection functionality by selecting multiple skill options from a dropdown menu using different selection methods

Starting URL: https://demo.automationtesting.in/Register.html

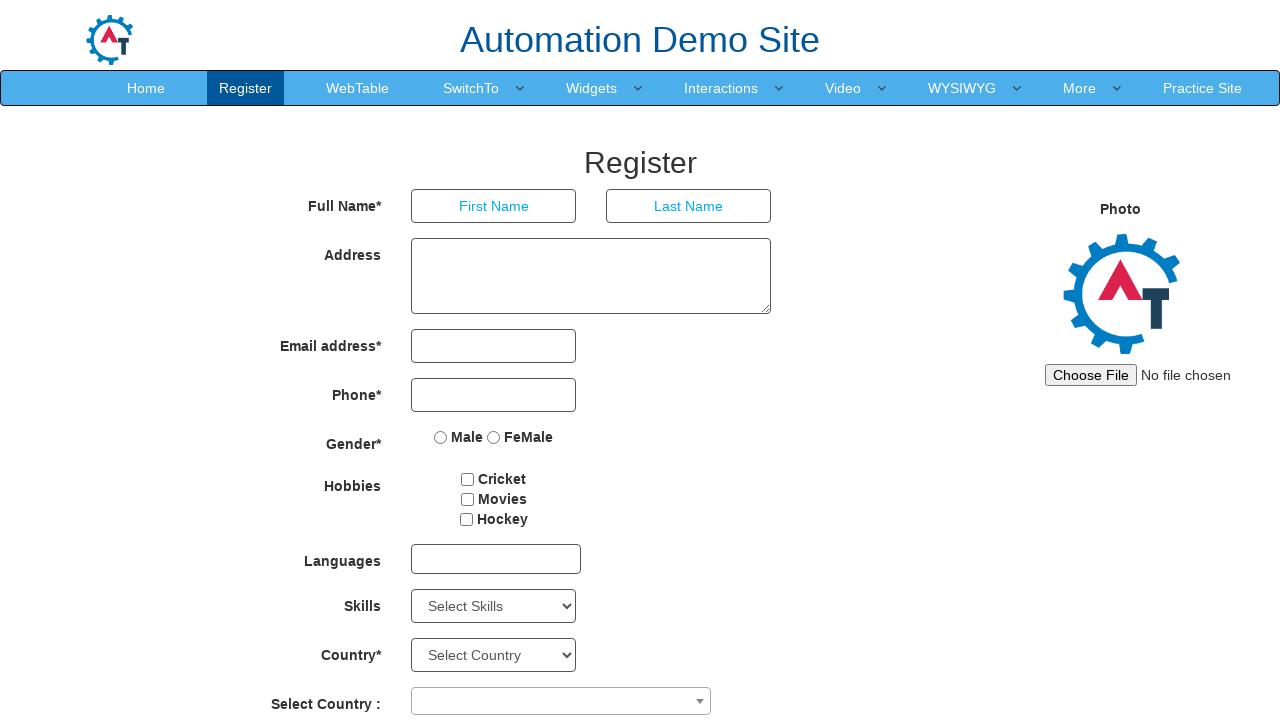

Selected 'Android' from skills dropdown using label on #Skills
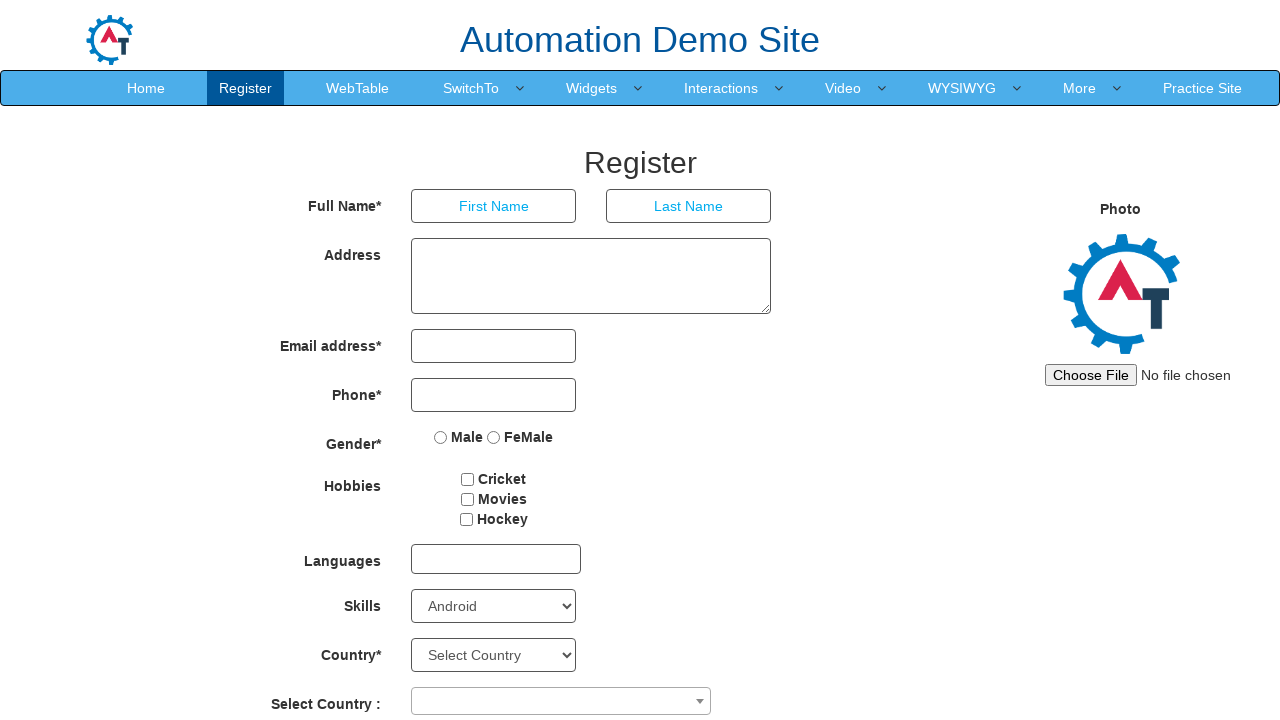

Selected 'C++' from skills dropdown using label on #Skills
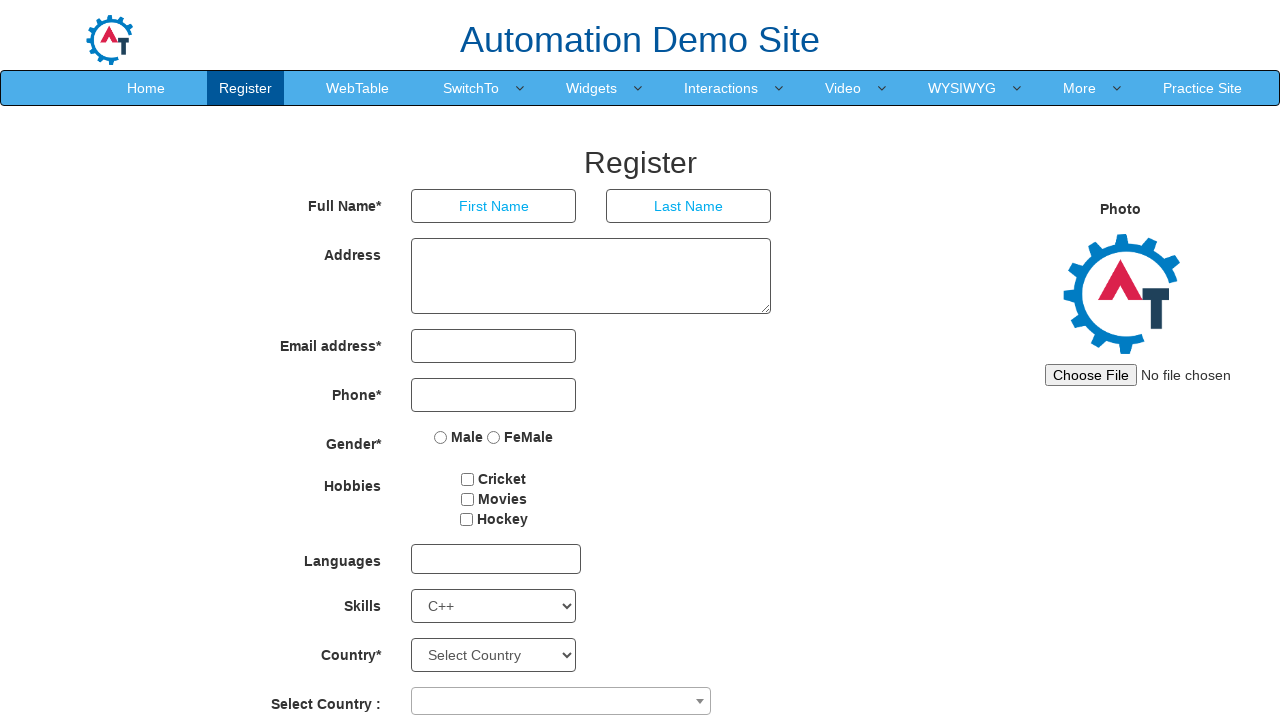

Selected 'C' from skills dropdown using value on #Skills
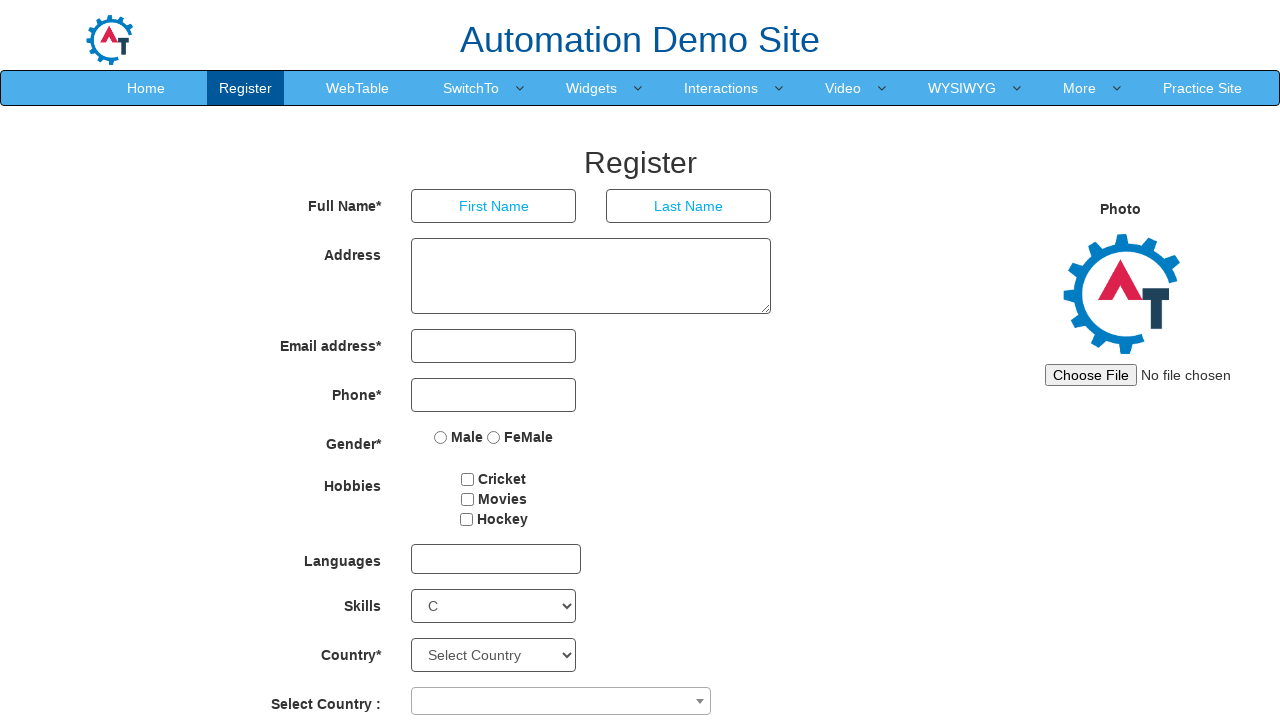

Selected 'HTML' from skills dropdown using alternative syntax on #Skills
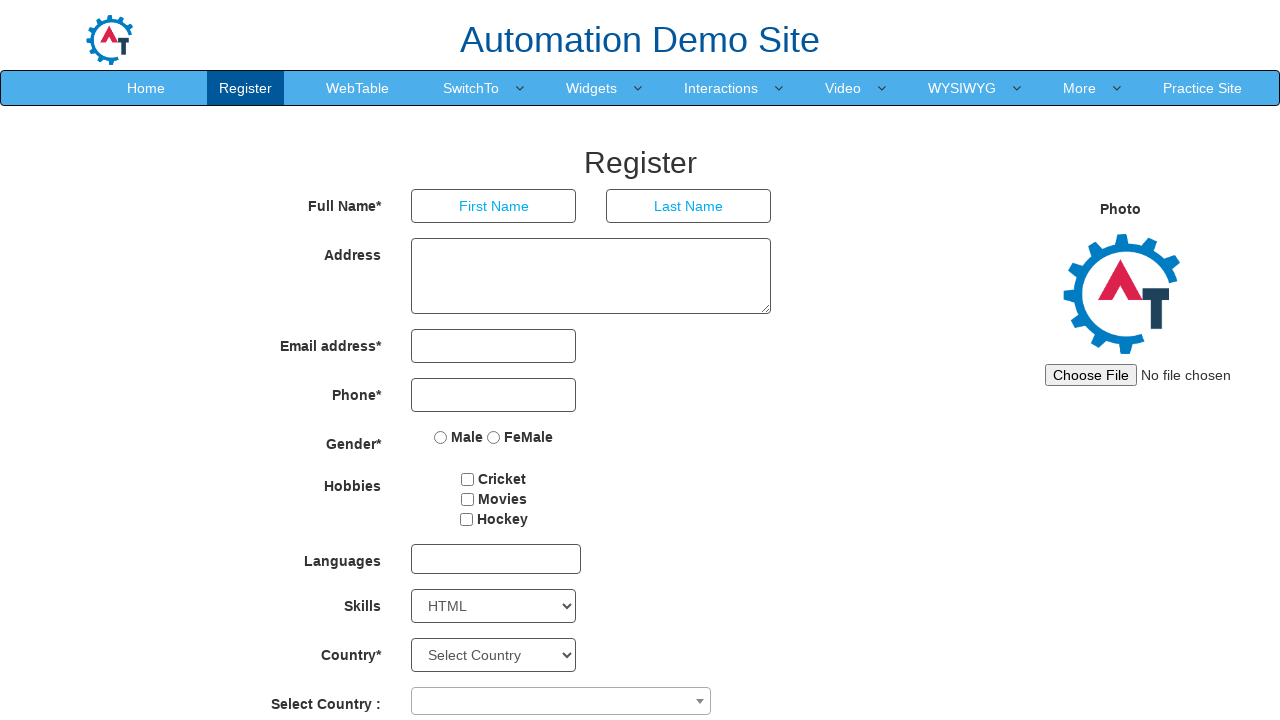

Retrieved text content from skills dropdown
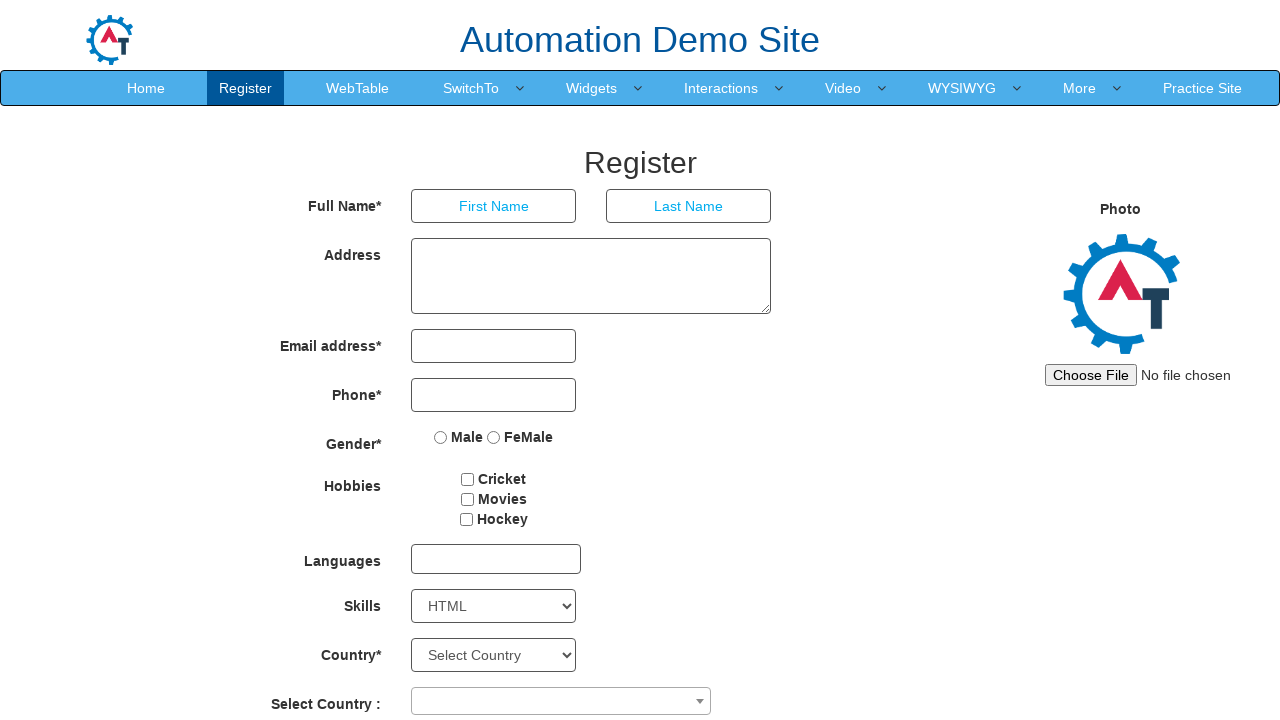

Verified that 'HTML' is present in dropdown text content
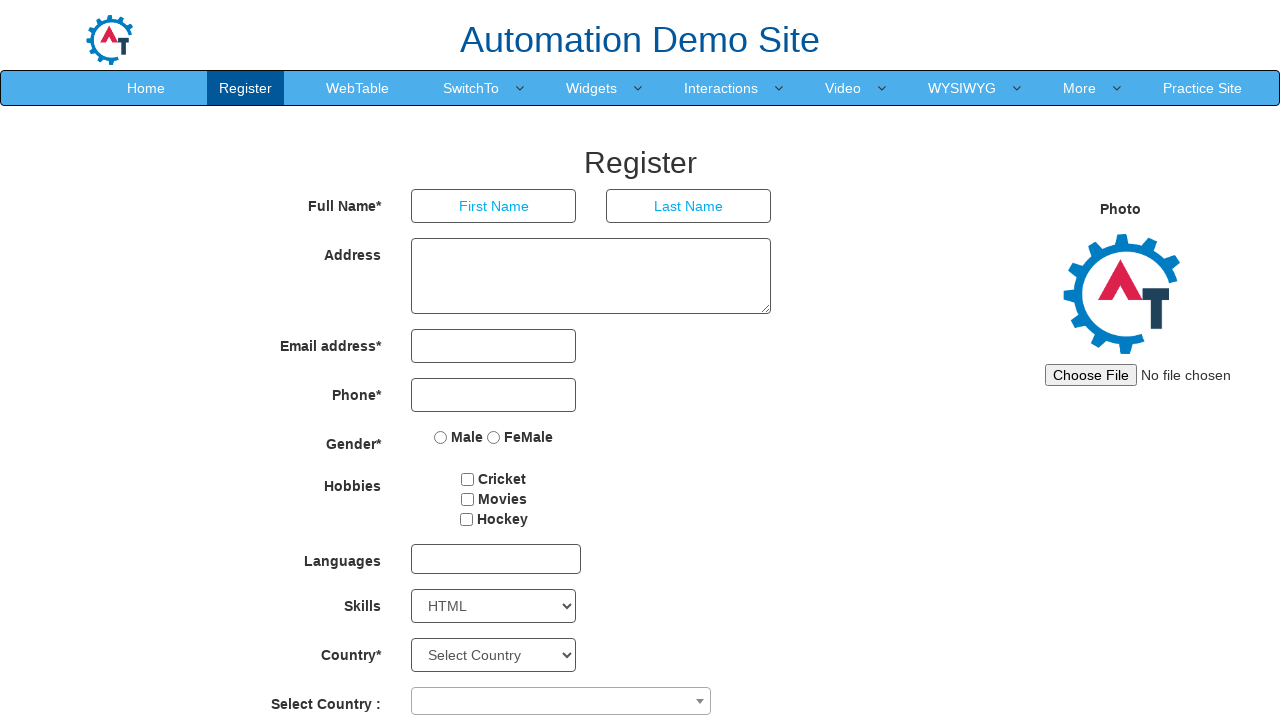

Located all option elements in skills dropdown
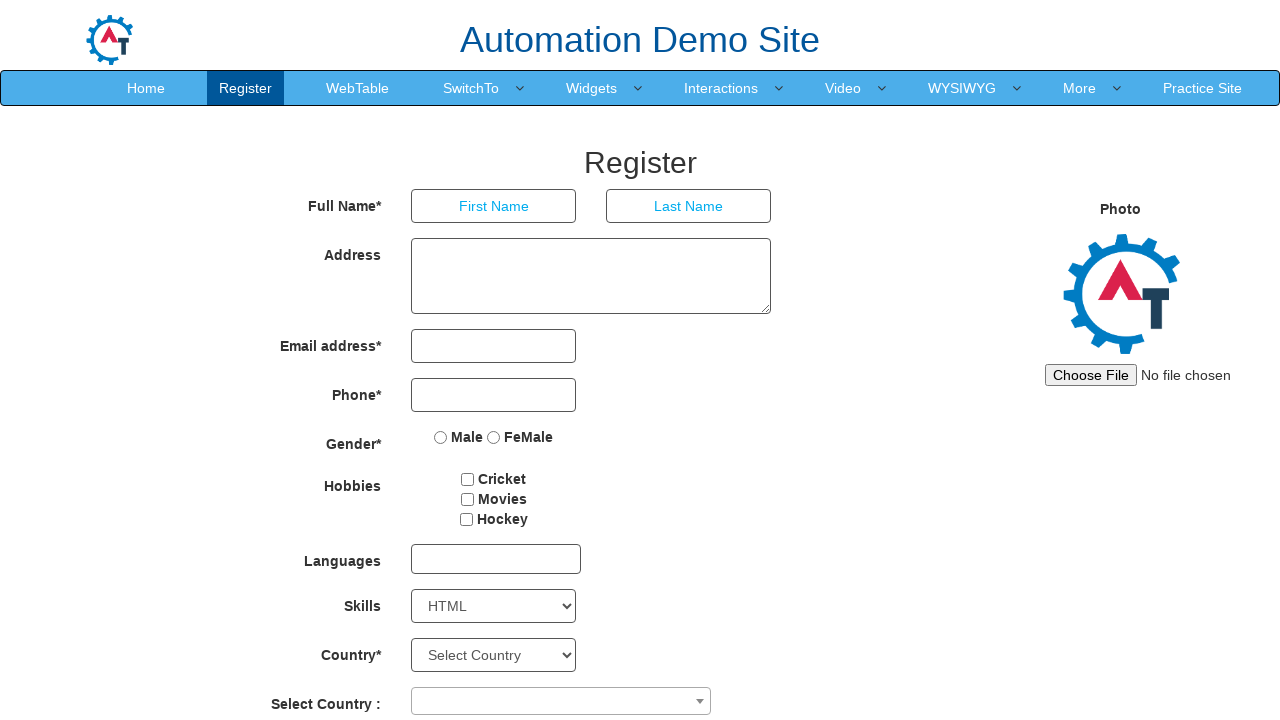

Verified that skills dropdown contains exactly 78 options
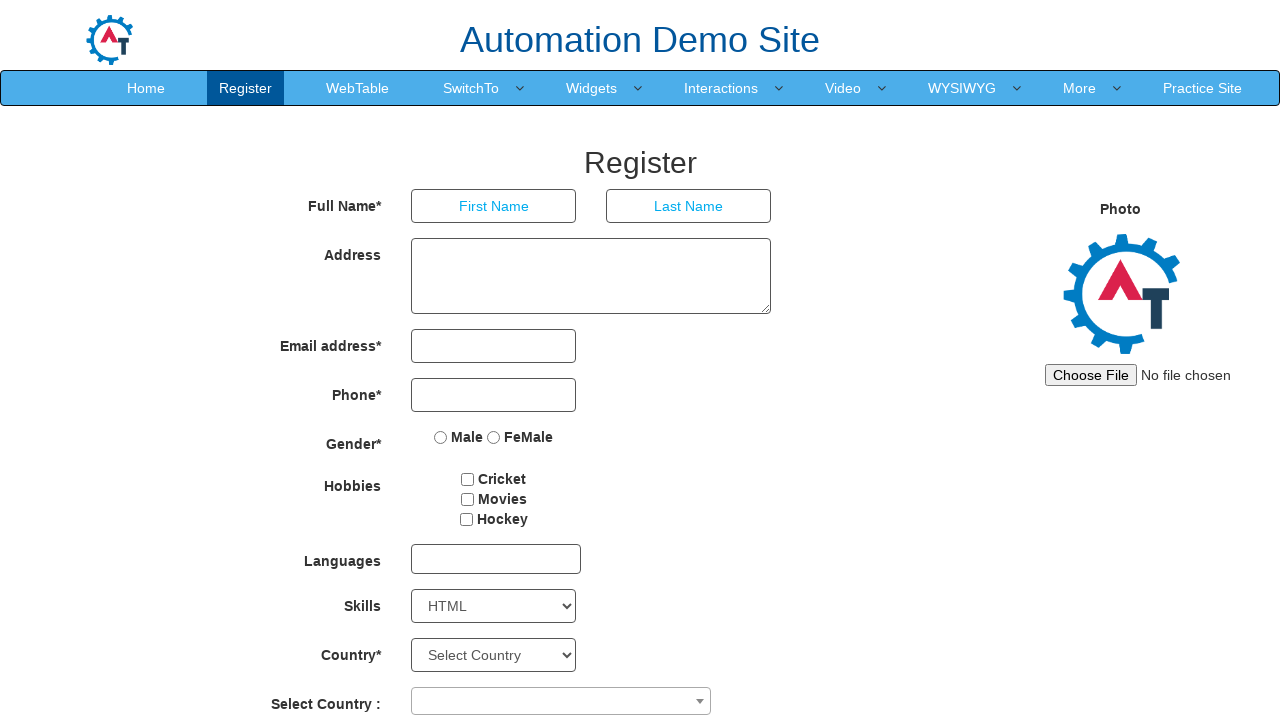

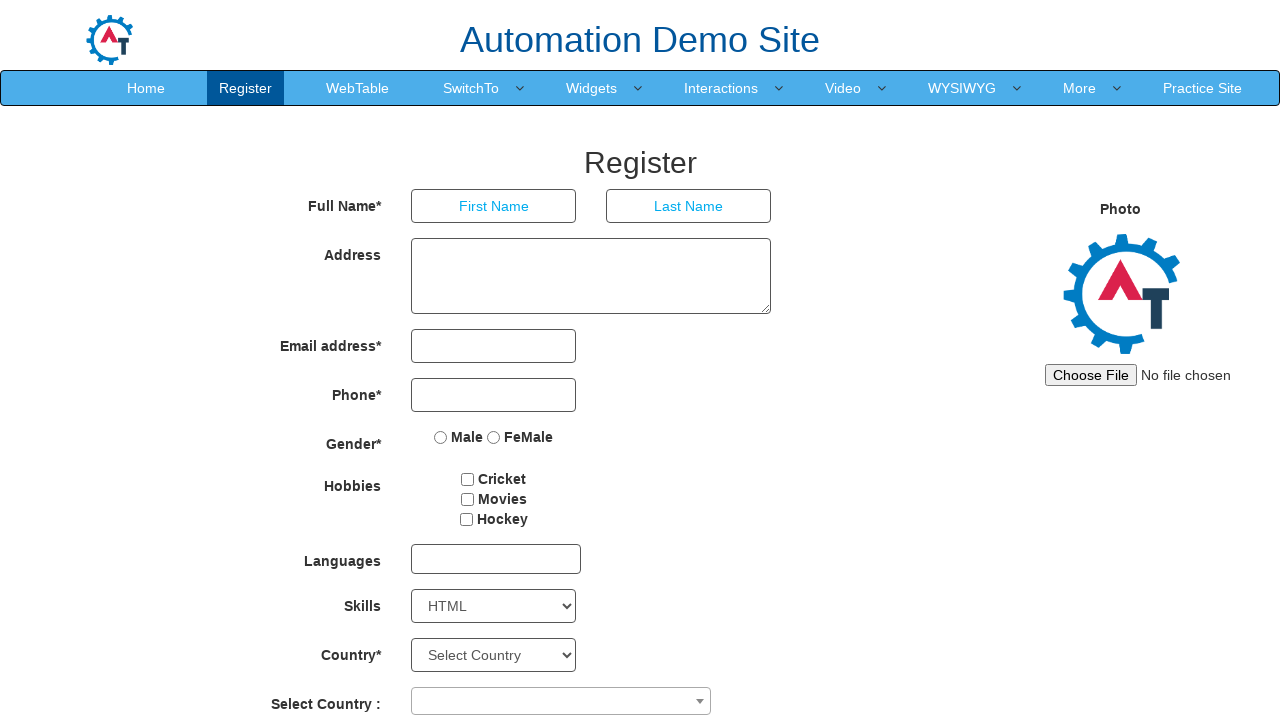